Tests the Accela API with date range parameters by filling start and end date fields, clicking the parameterized test button, and verifying the response contains inspection data.

Starting URL: https://data.calpeats.org/accelaTest.html

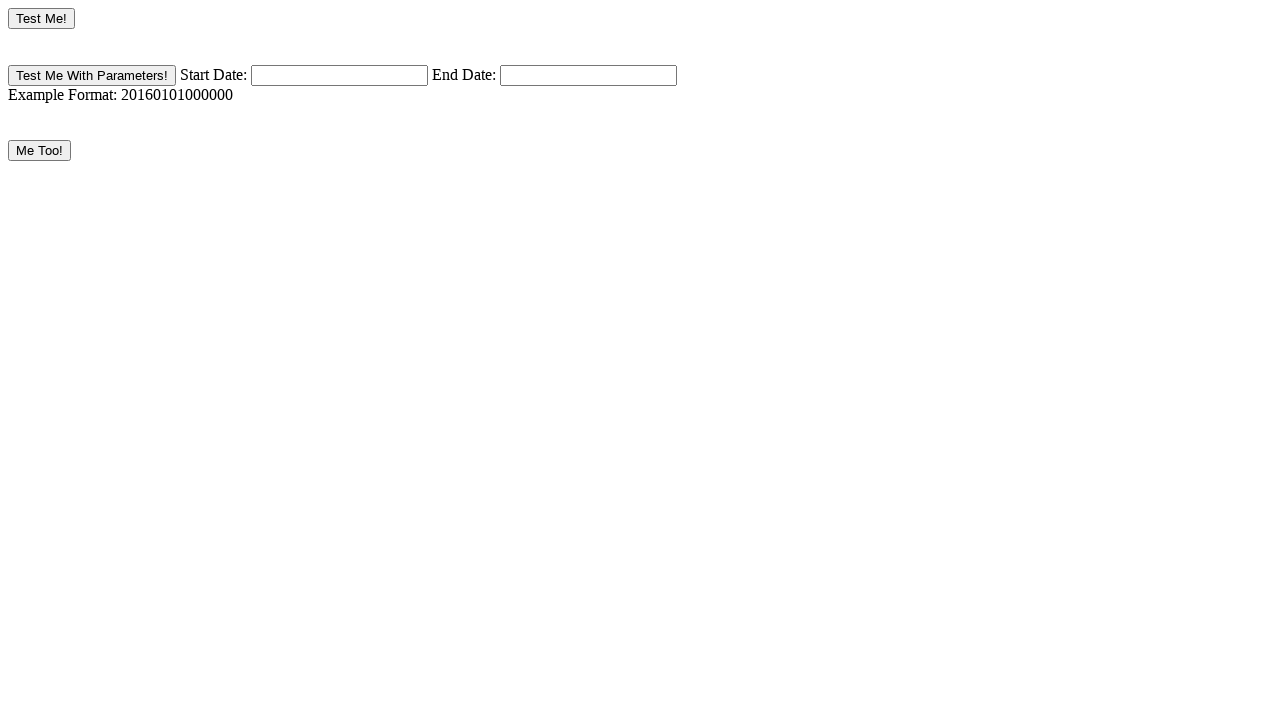

Verified page title is 'Test Accela Data Exchange'
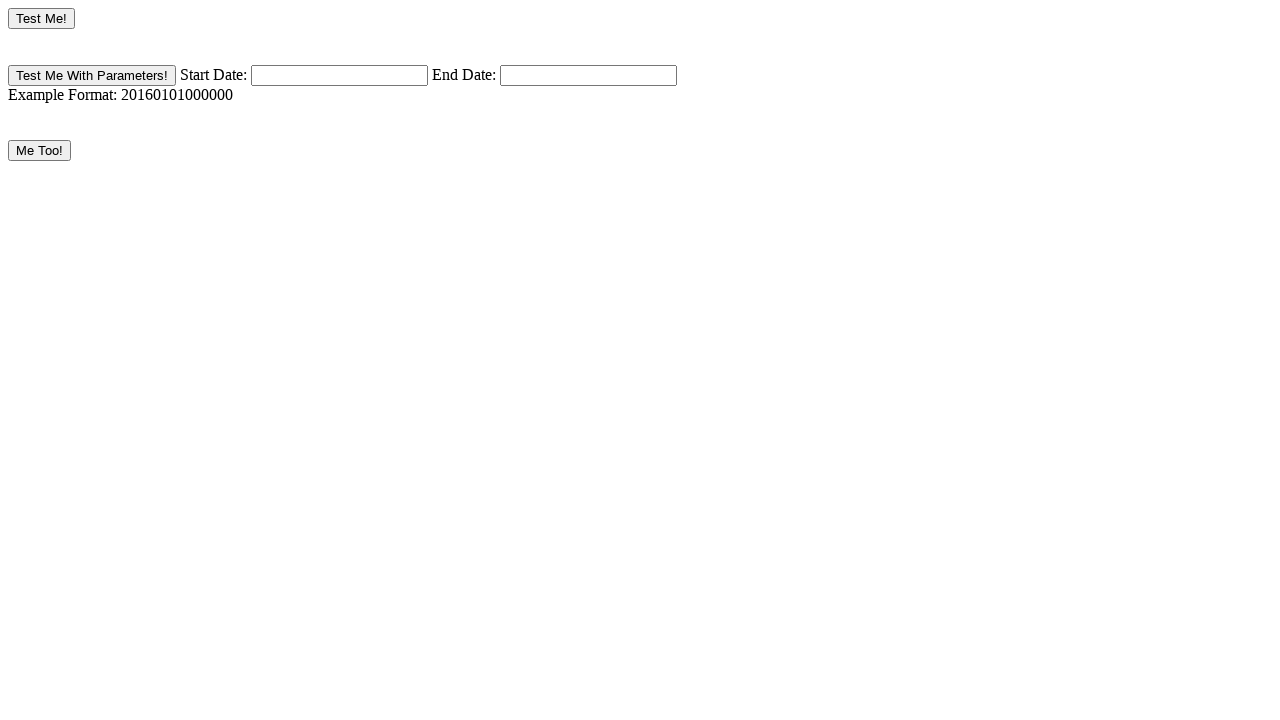

Filled start date field with '20171001000000' on input[name='startDate']
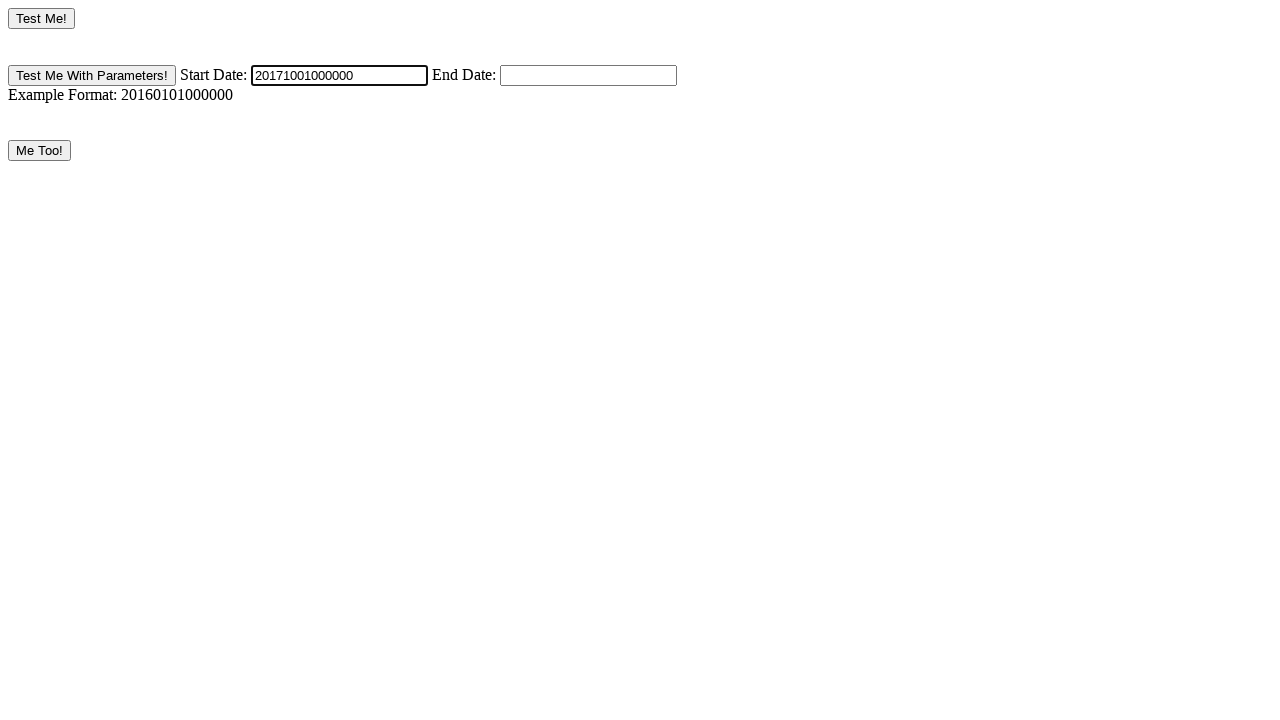

Filled end date field with '20171031000000' on input[name='endDate']
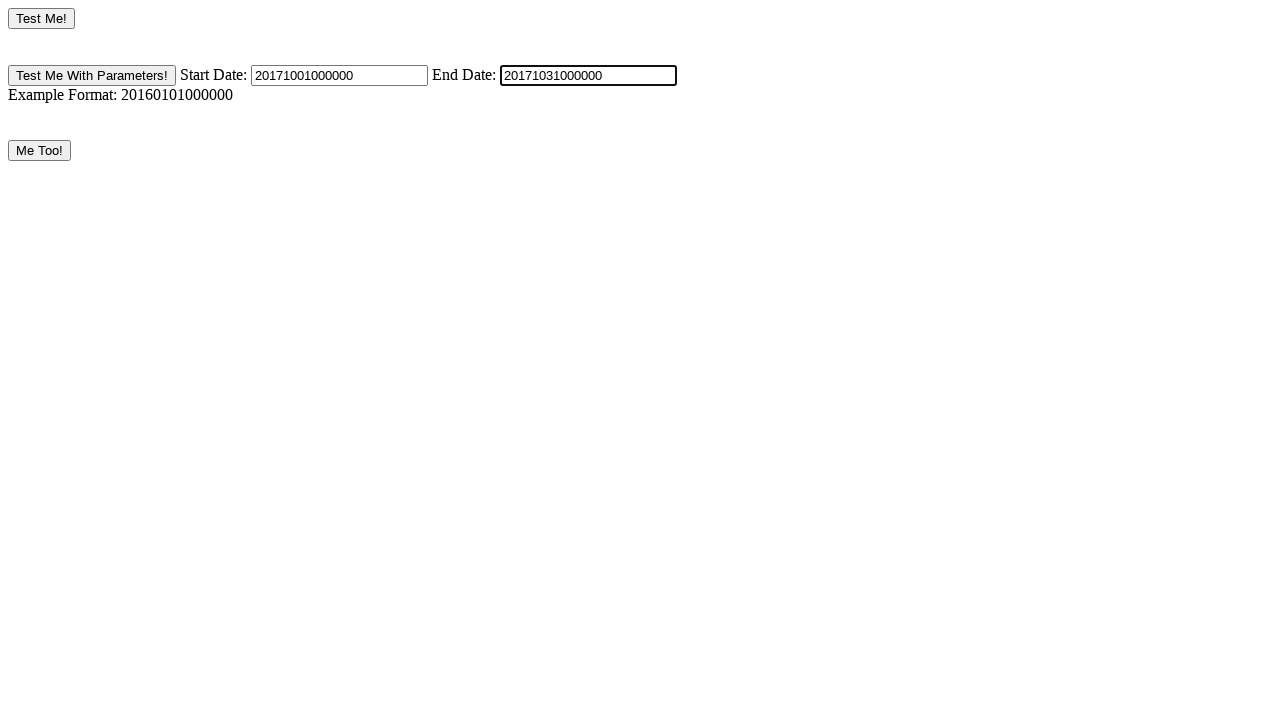

Clicked 'Test Me With Parameters!' button at (92, 76) on input[value='Test Me With Parameters!']
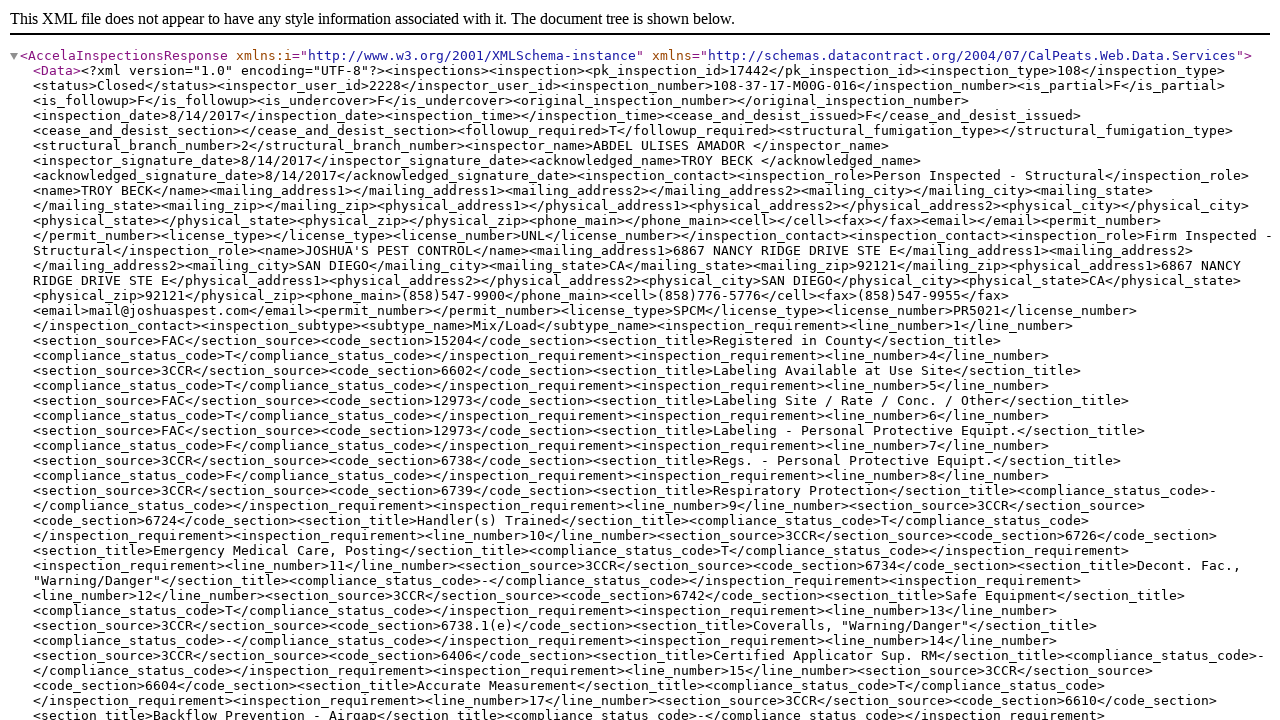

Waited for network idle state after API request
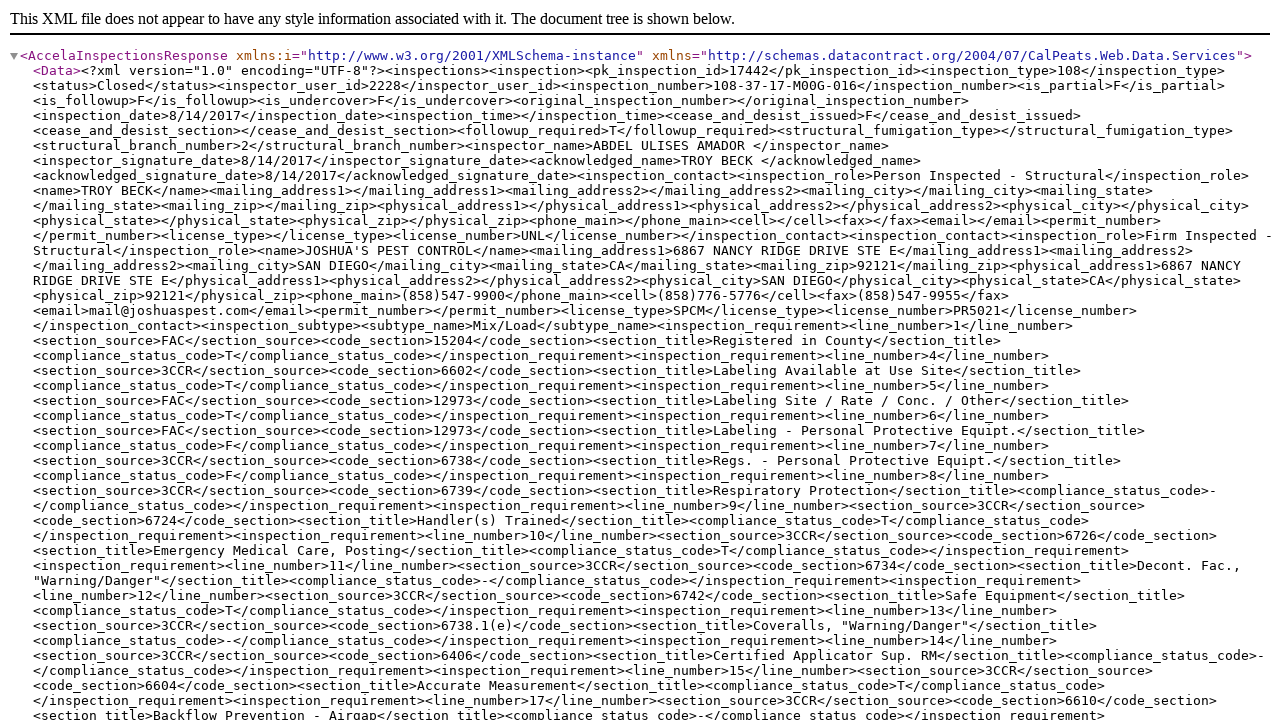

Verified response contains 'AccelaInspectionsResponse'
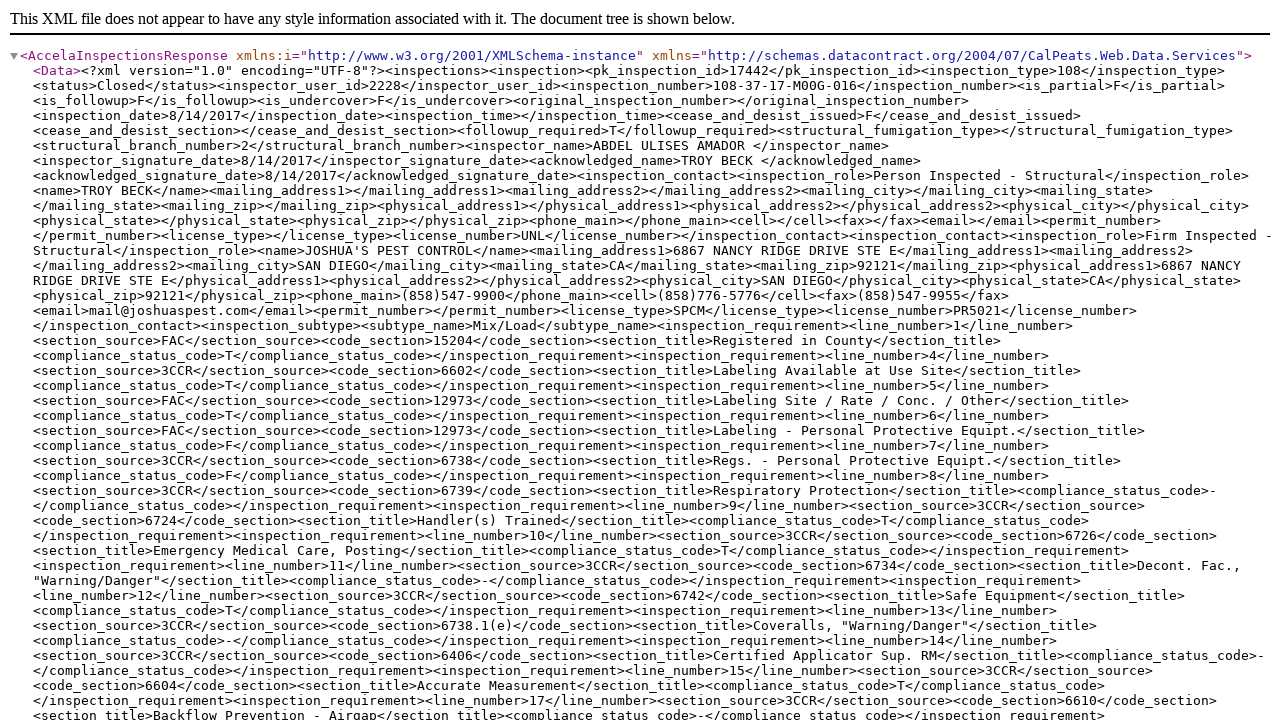

Verified response contains 'inspections' data
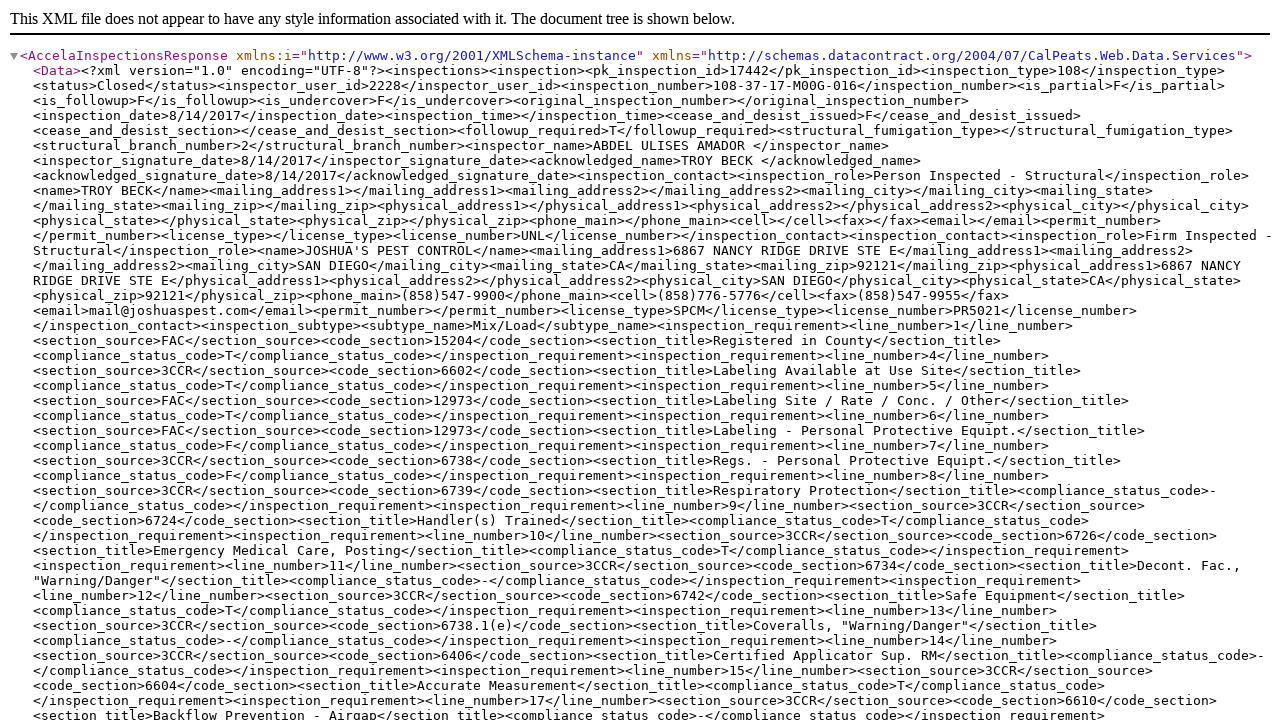

Verified response contains 'pk_inspection_id' field
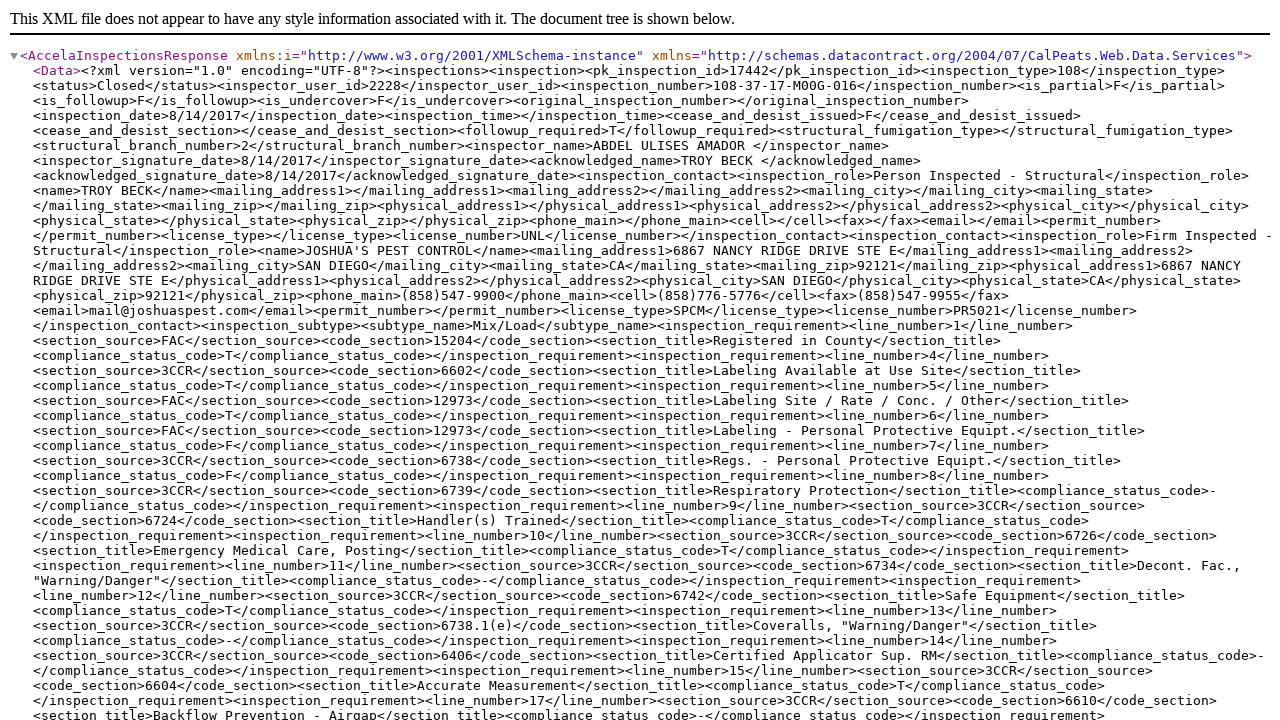

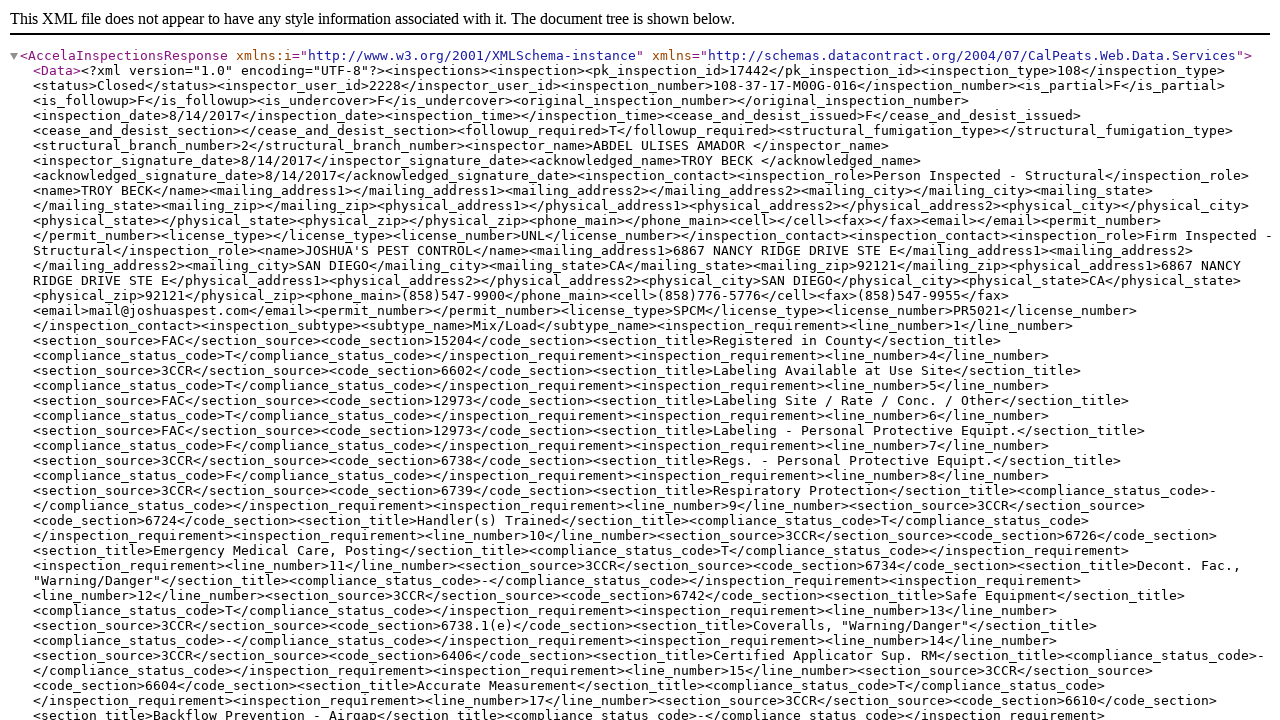